Tests switching between multiple browser windows using a more robust approach - stores window references before and after clicking the link, then switches between them to verify titles.

Starting URL: https://the-internet.herokuapp.com/windows

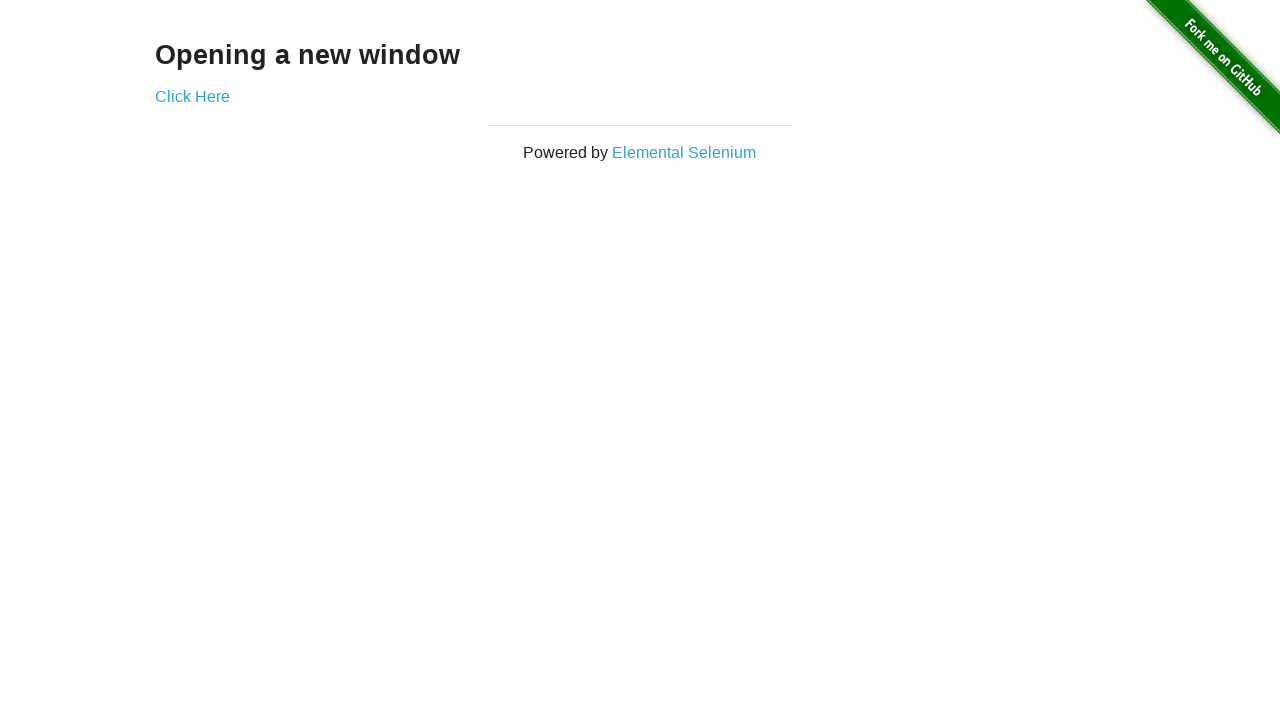

Stored reference to first page
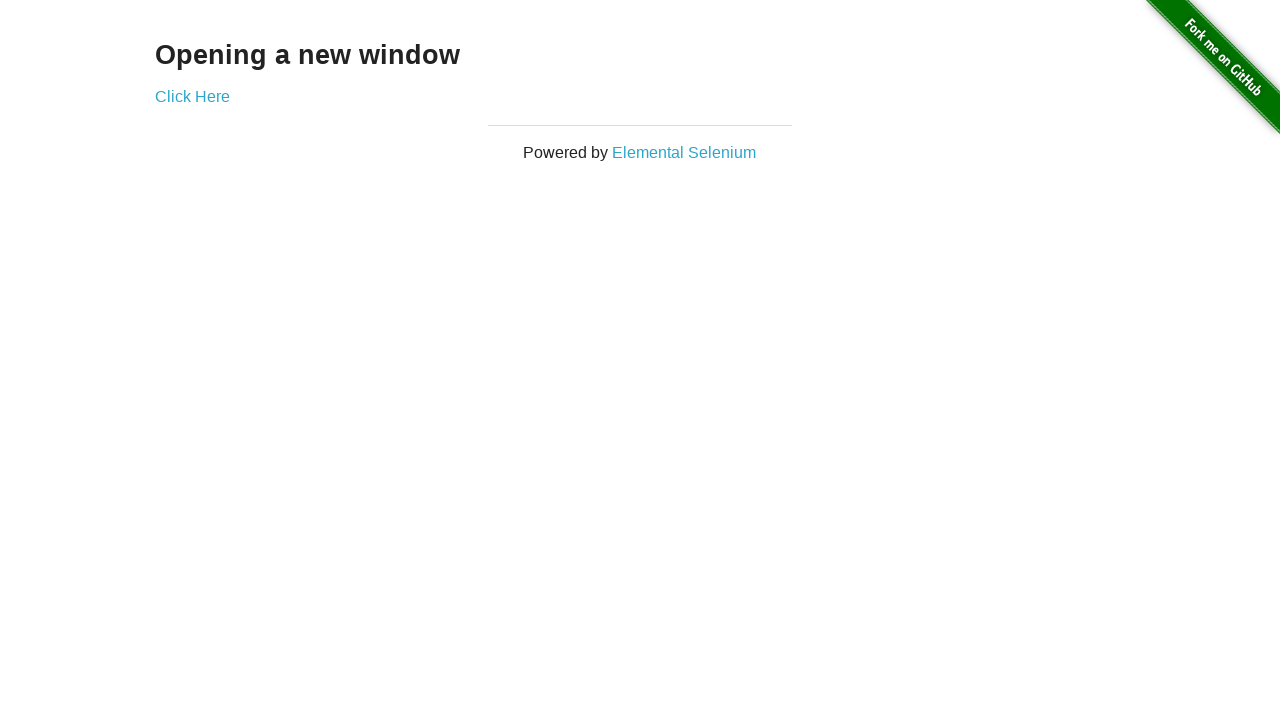

Clicked link to open new window at (192, 96) on .example a
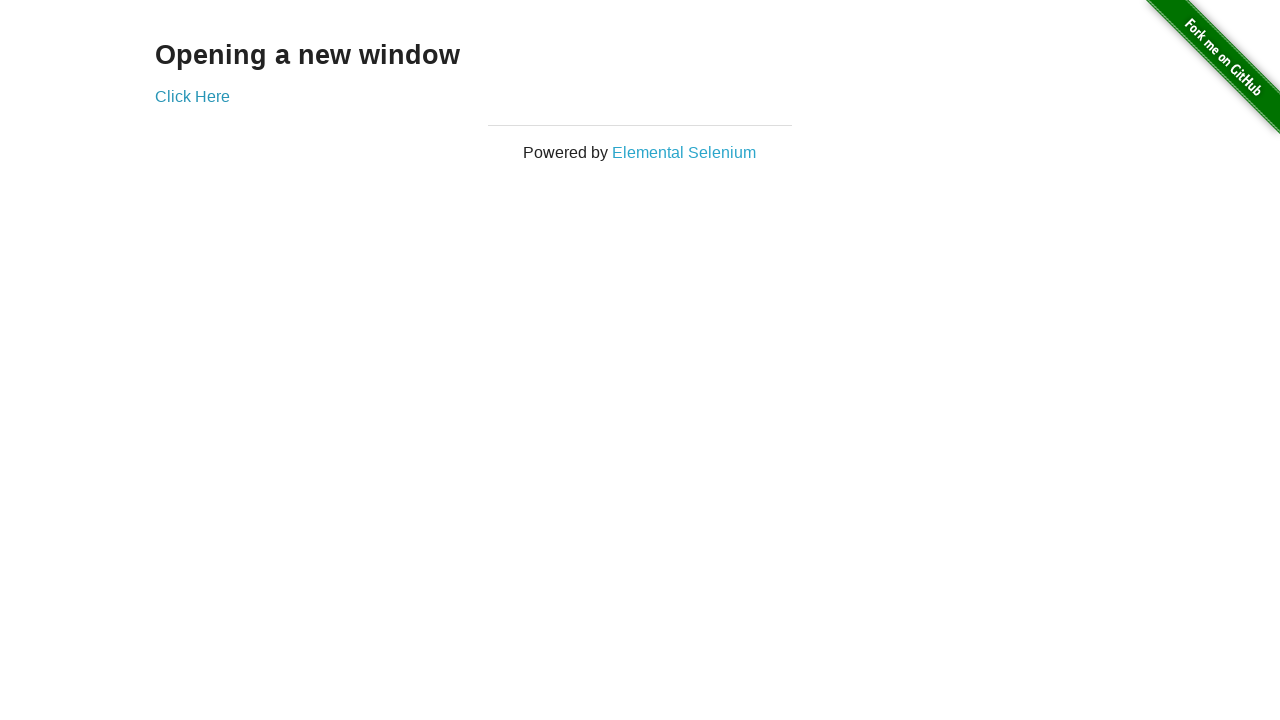

Captured new page reference from window open
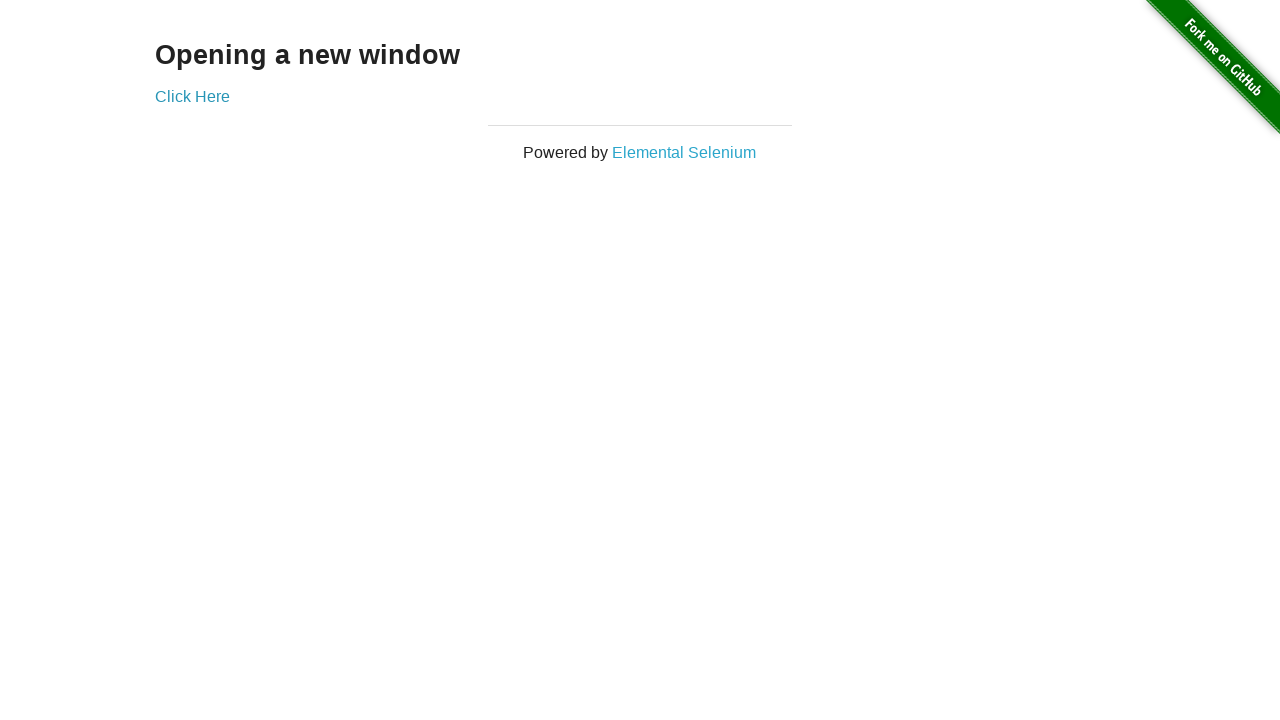

New page loaded and ready
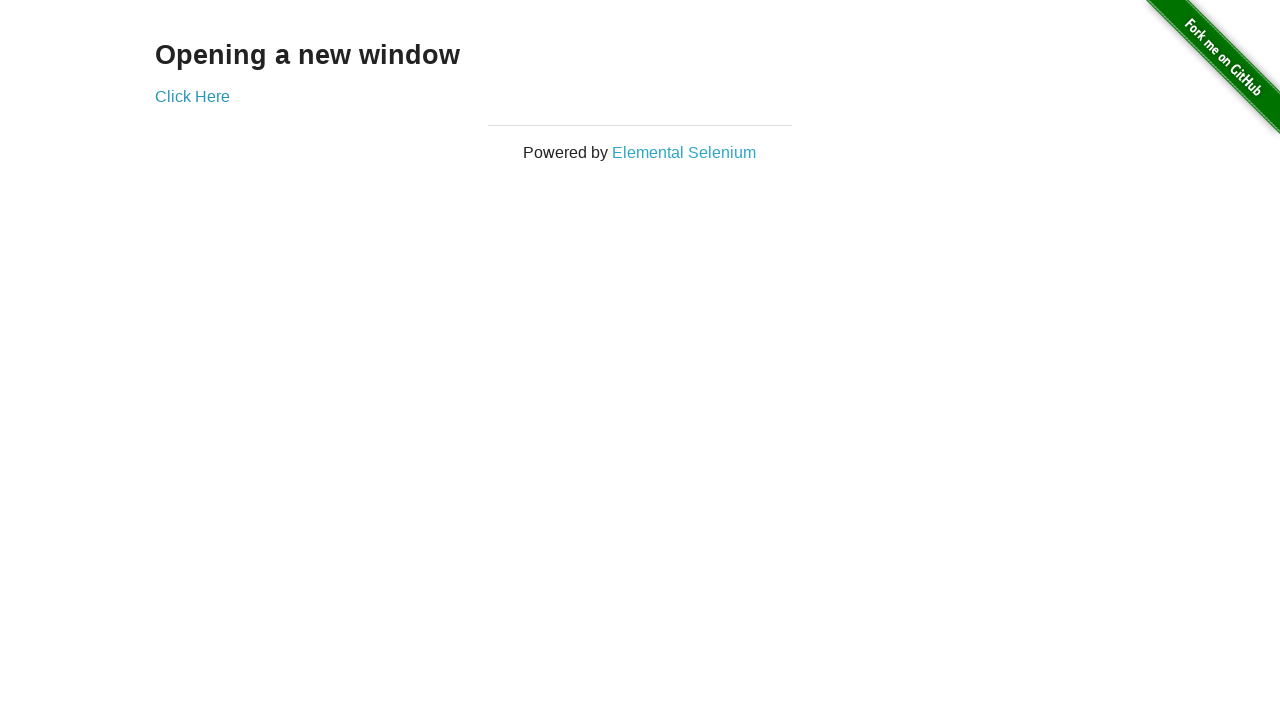

Verified first window title is 'The Internet'
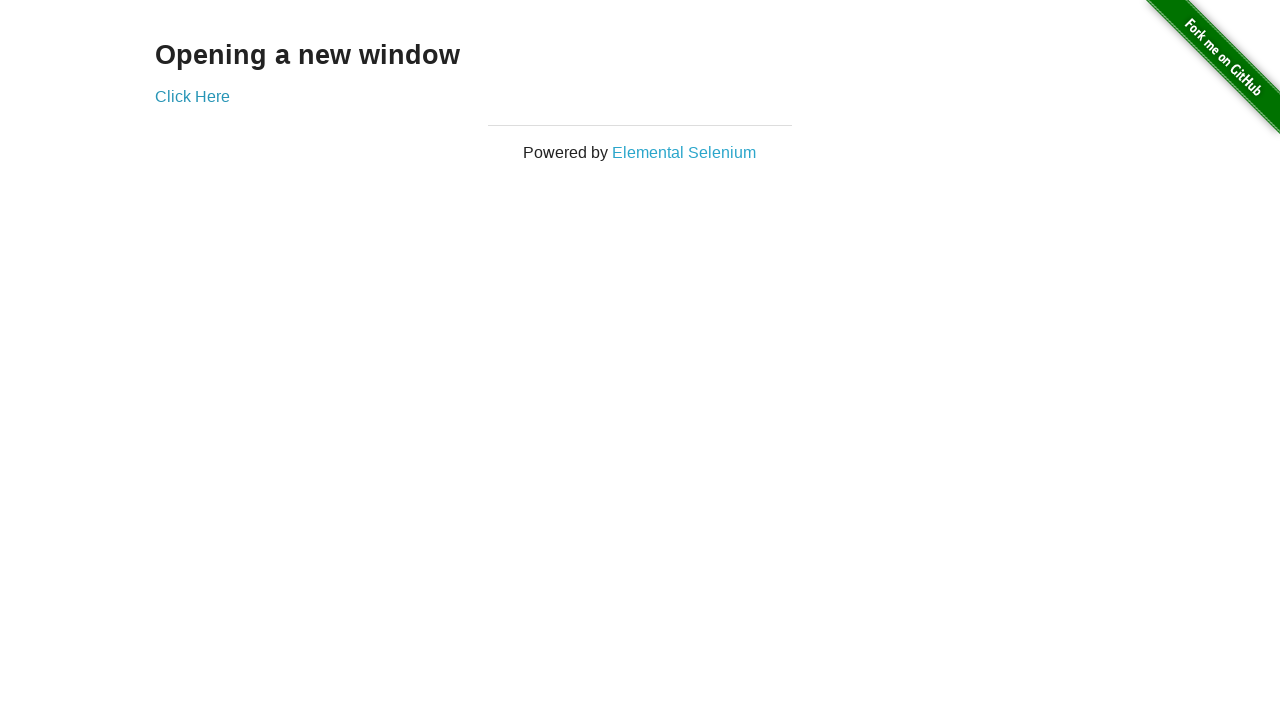

Waited for new page title to be populated
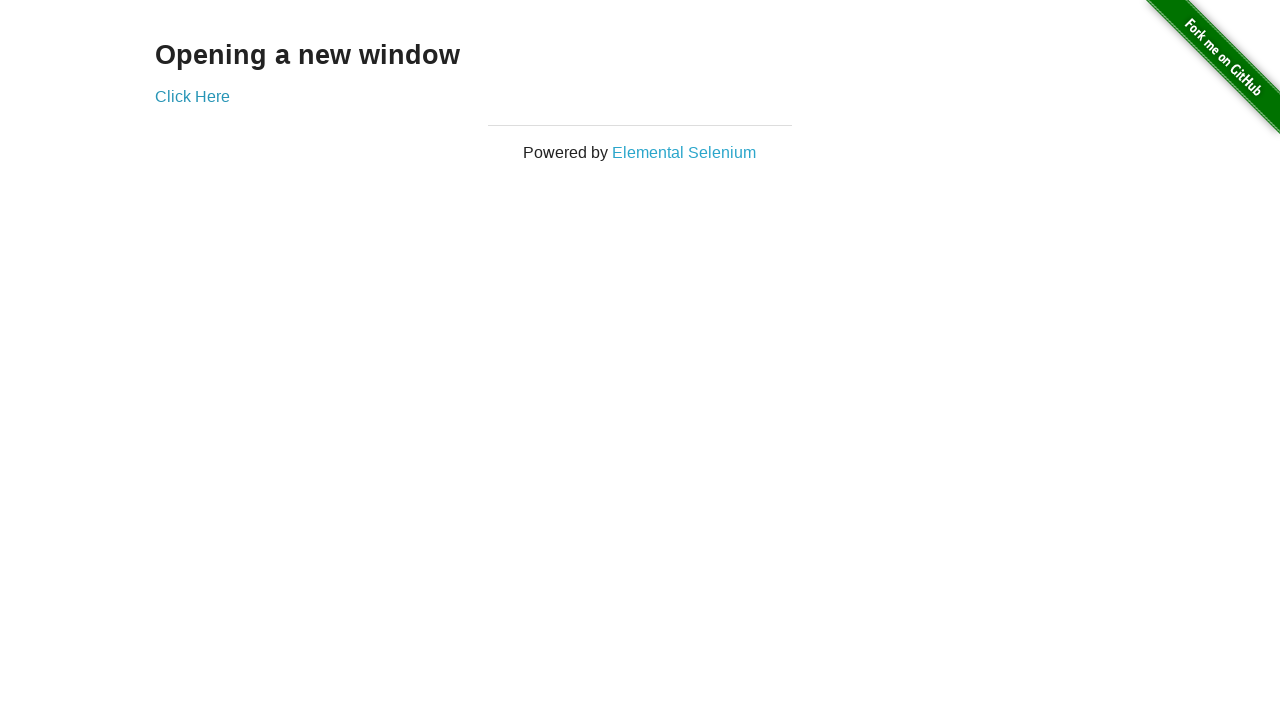

Verified new window title is 'New Window'
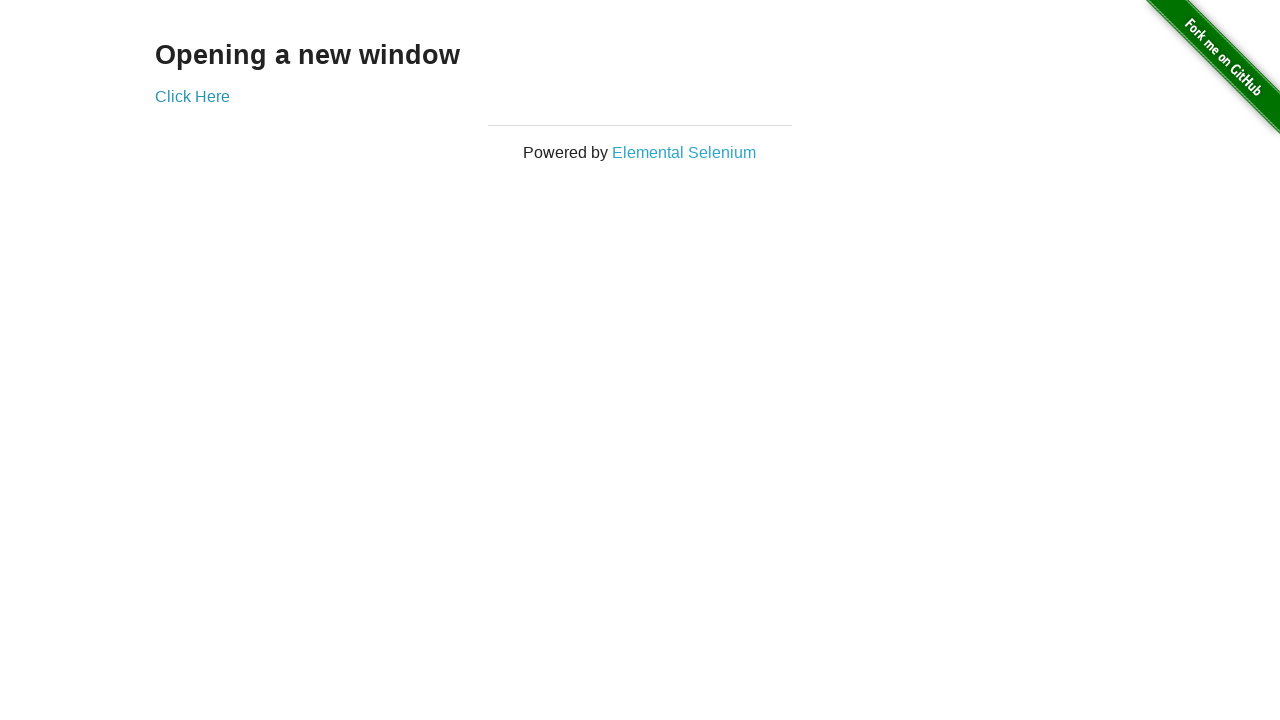

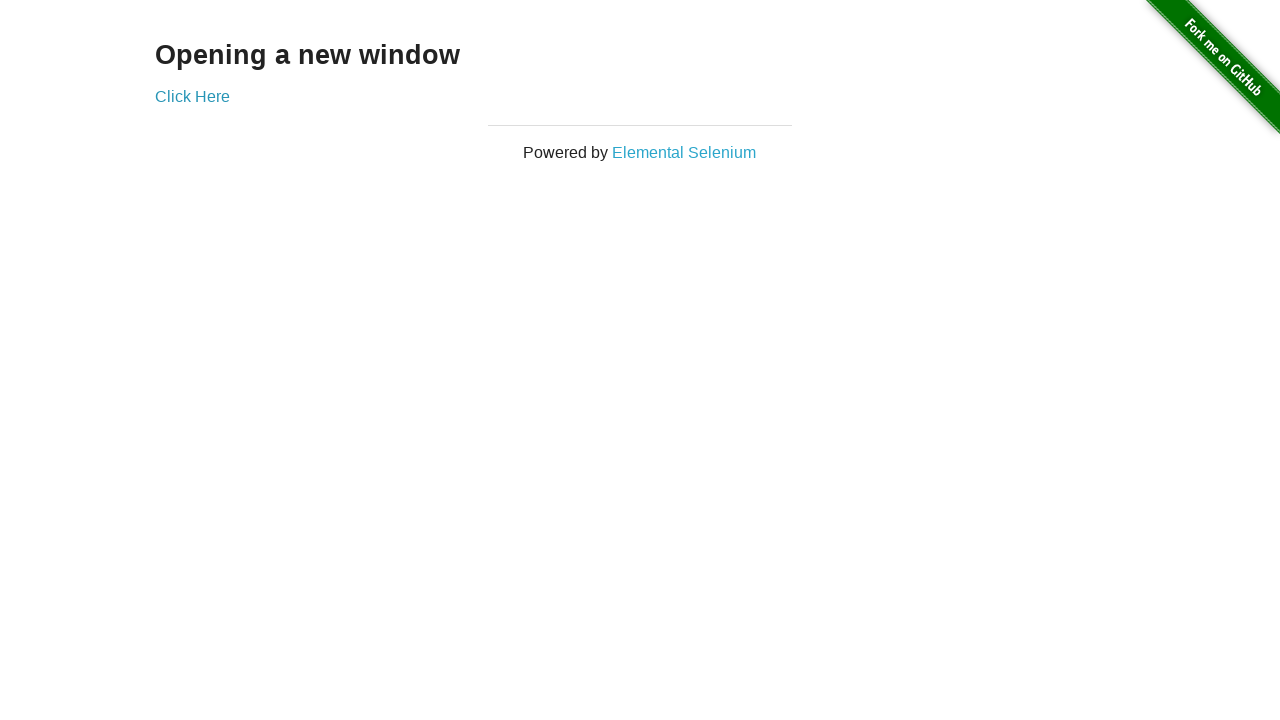